Tests navigation to status codes page and clicking on the 301 status code link

Starting URL: https://the-internet.herokuapp.com/

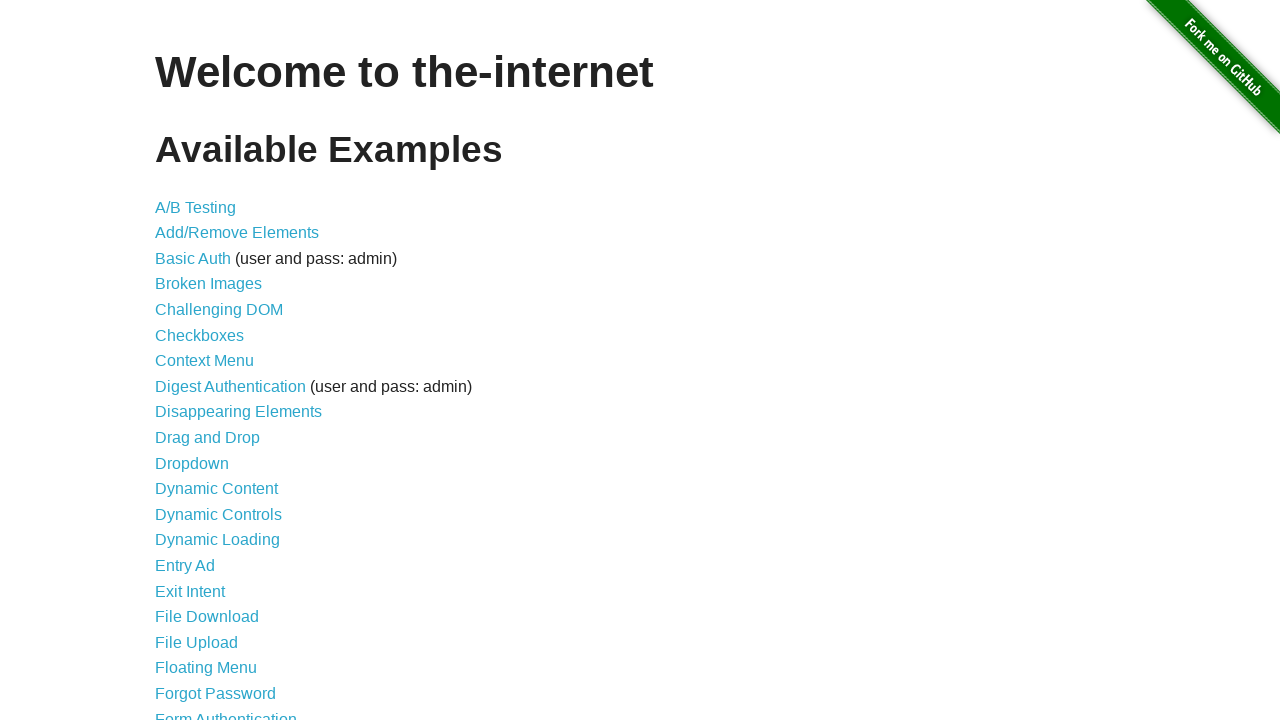

Clicked on status codes link at (203, 600) on xpath=//a[@href='/status_codes']
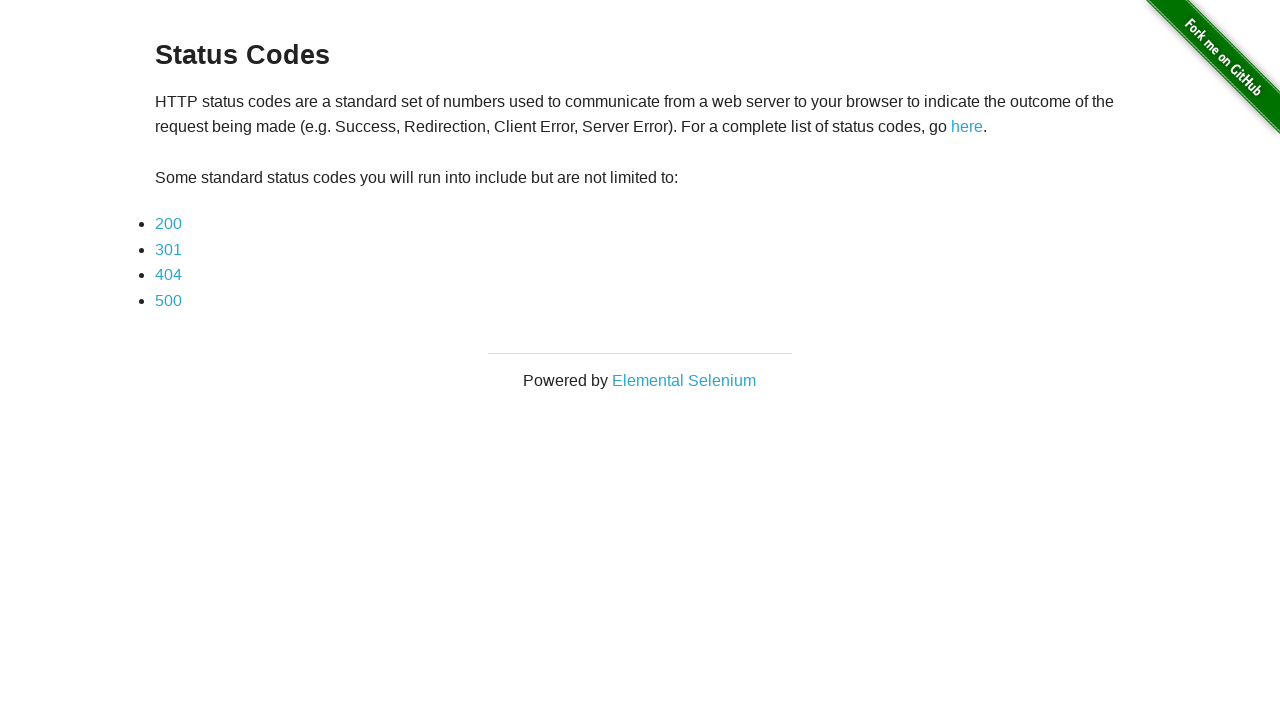

Status codes page loaded and 301 link appeared
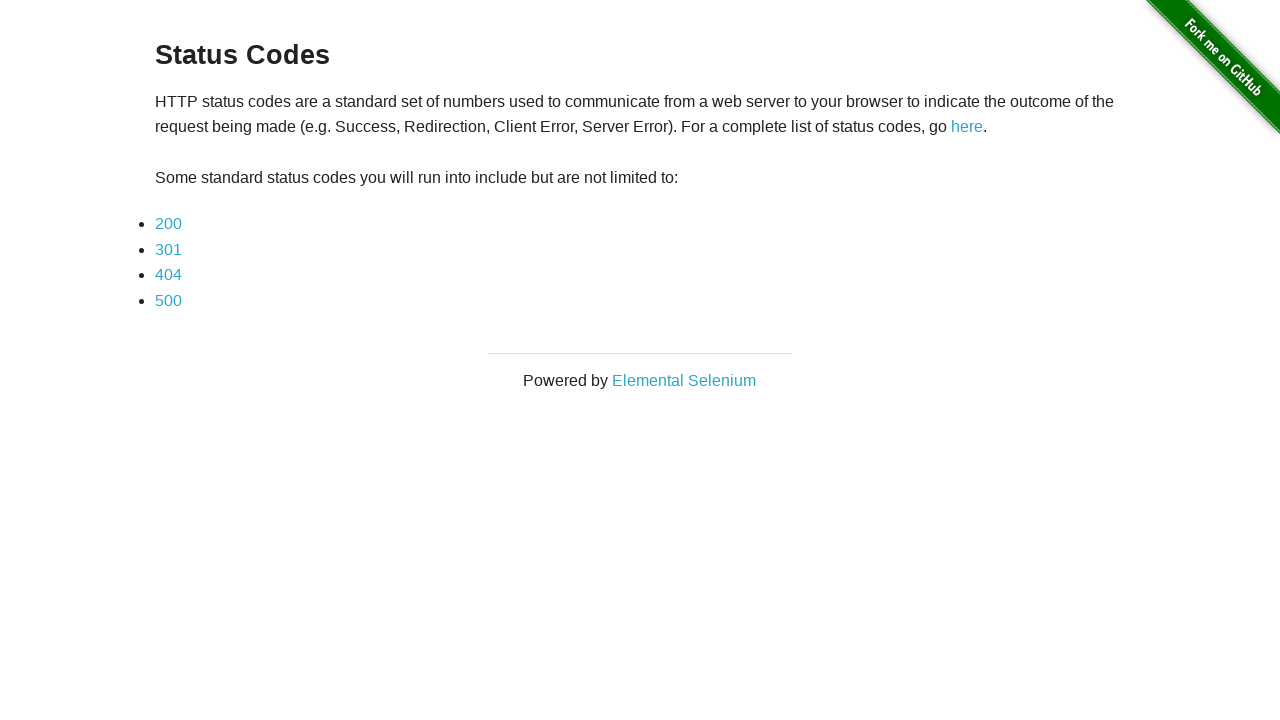

Clicked on 301 status code link at (168, 249) on xpath=//a[@href='status_codes/301']
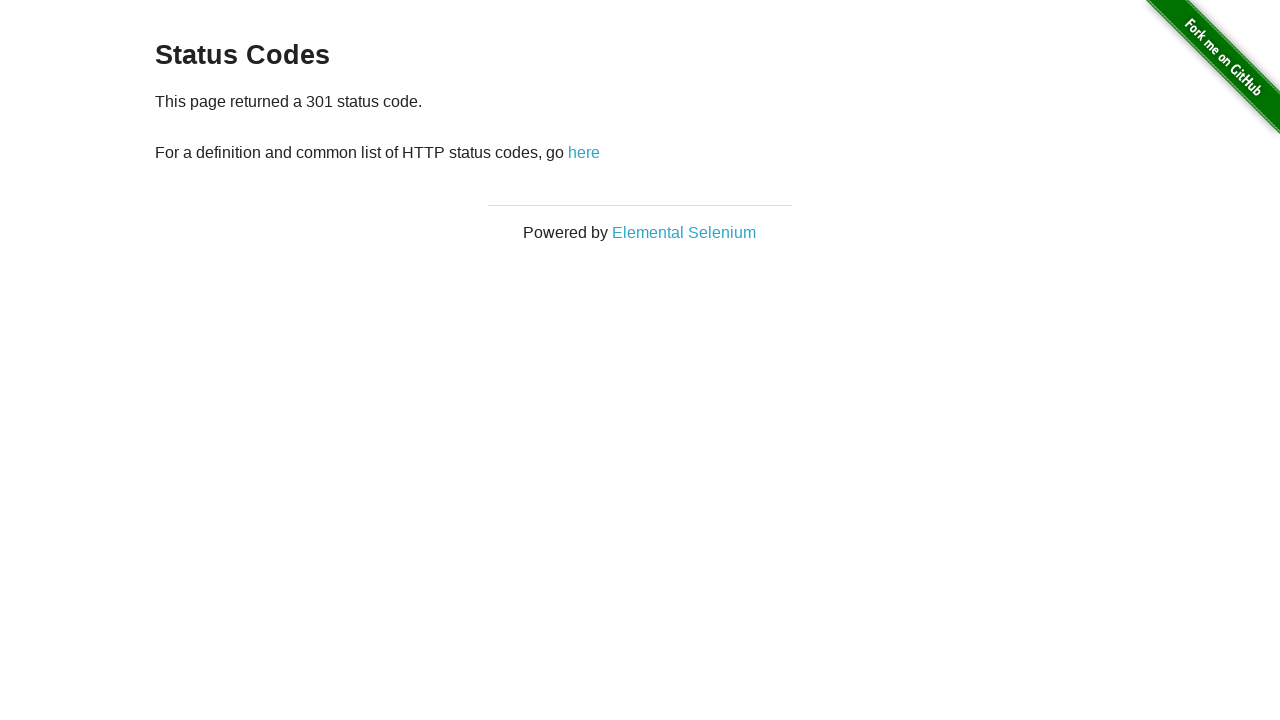

Page loaded after clicking 301 status code link
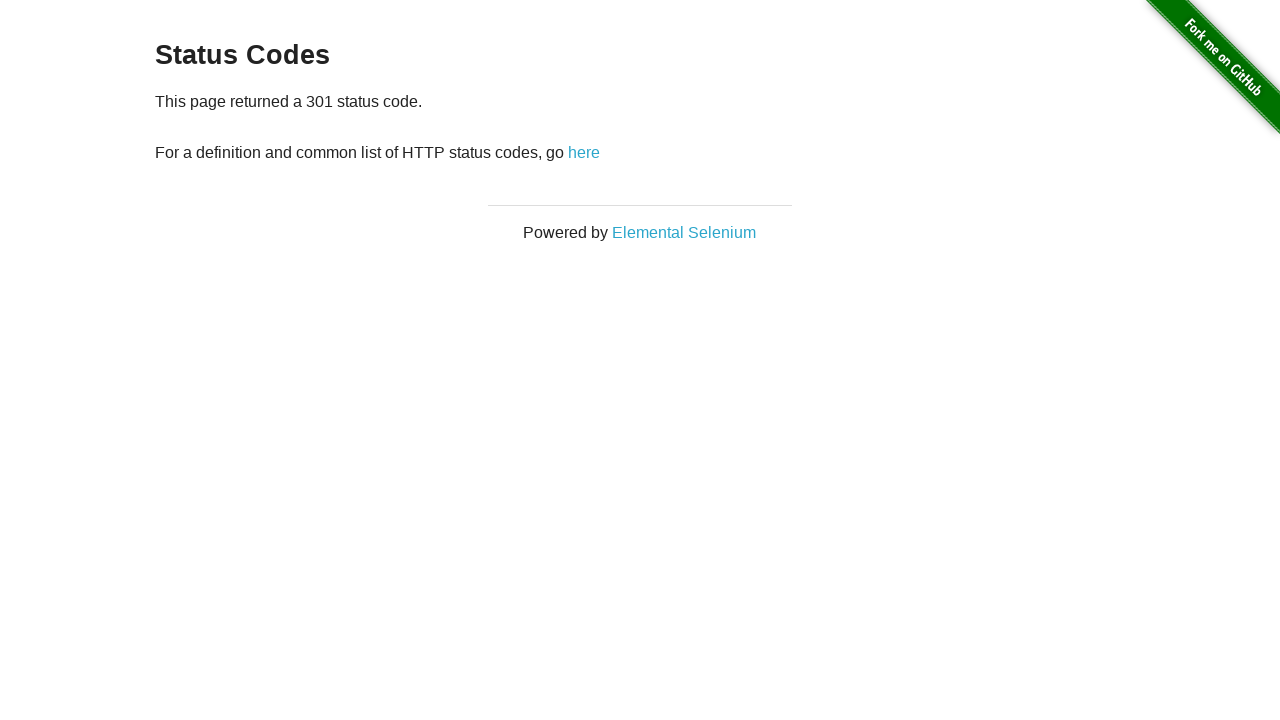

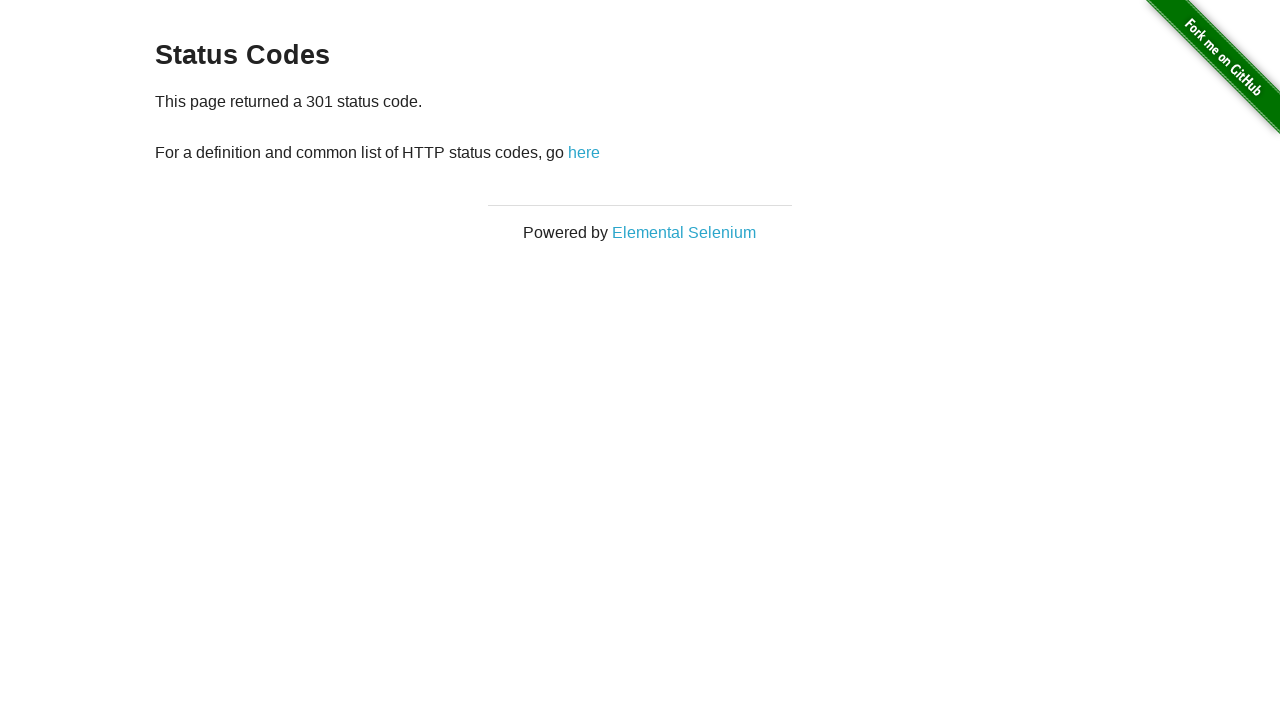